Tests login form validation by attempting to submit with empty username and password fields, verifying that an appropriate error alert is displayed

Starting URL: https://www.demoblaze.com/index.html

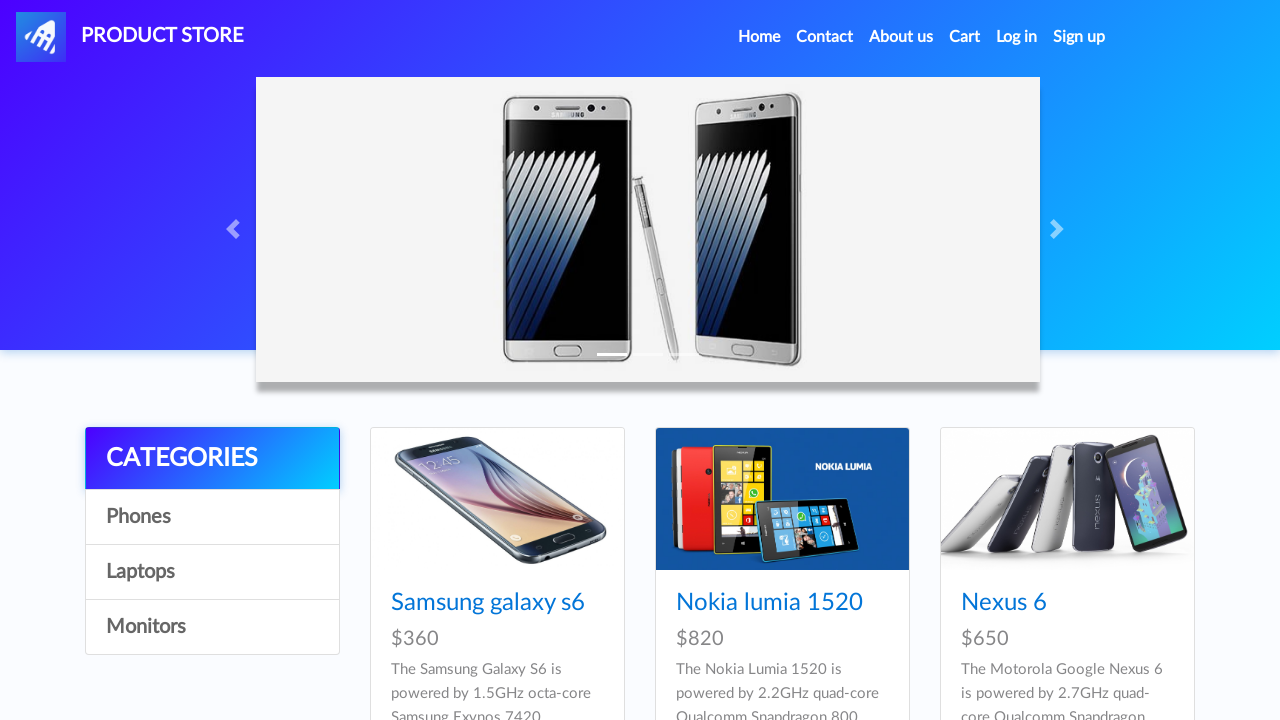

Clicked login button to open login modal at (1017, 37) on #login2
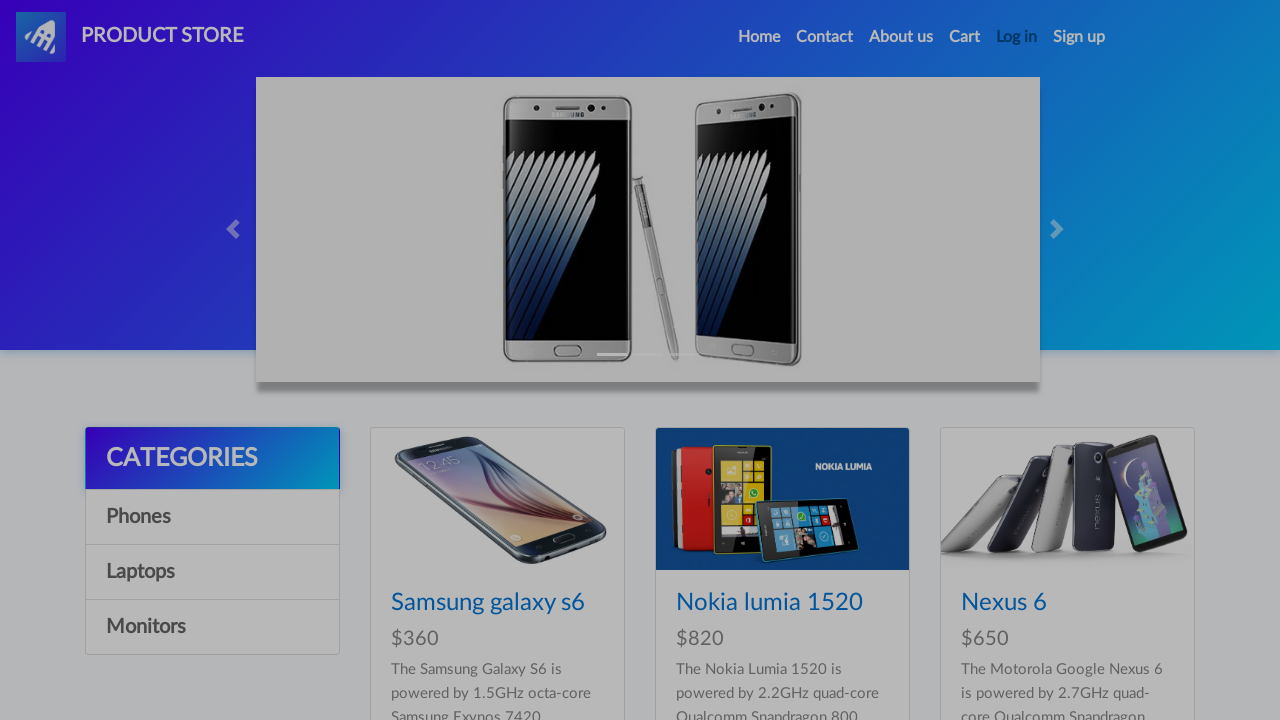

Login modal appeared with username field visible
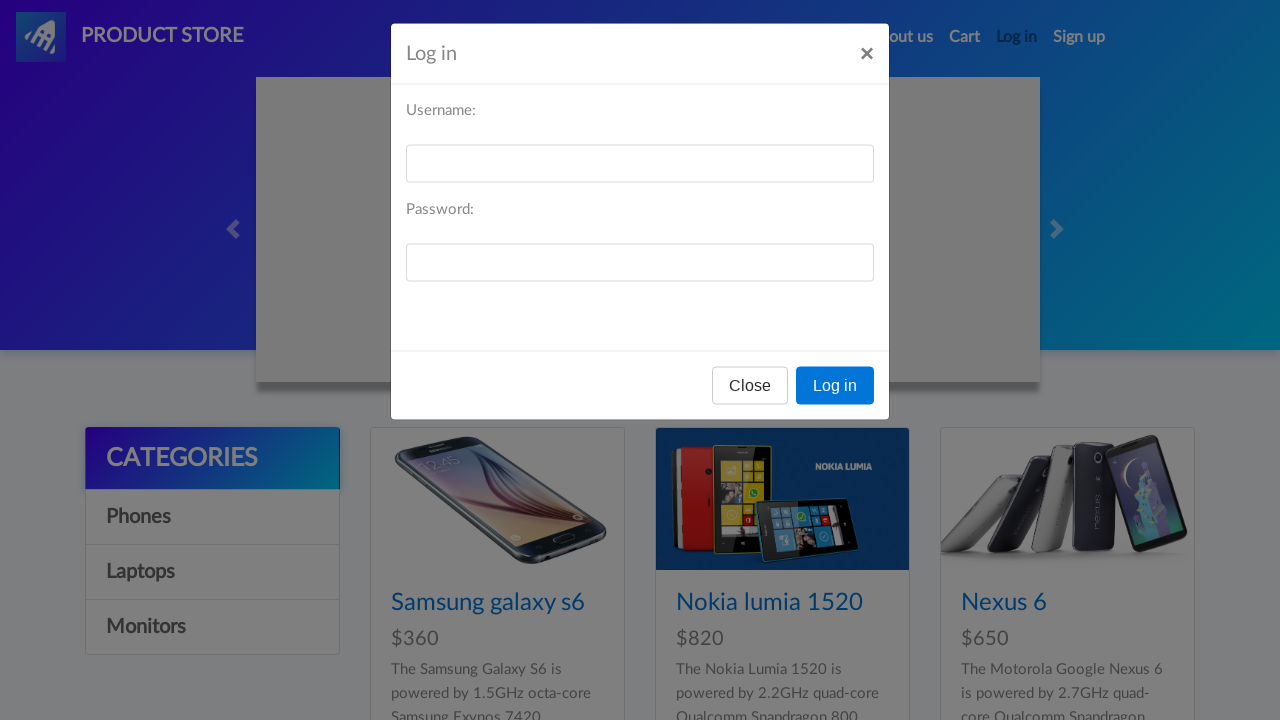

Username field left empty on #loginusername
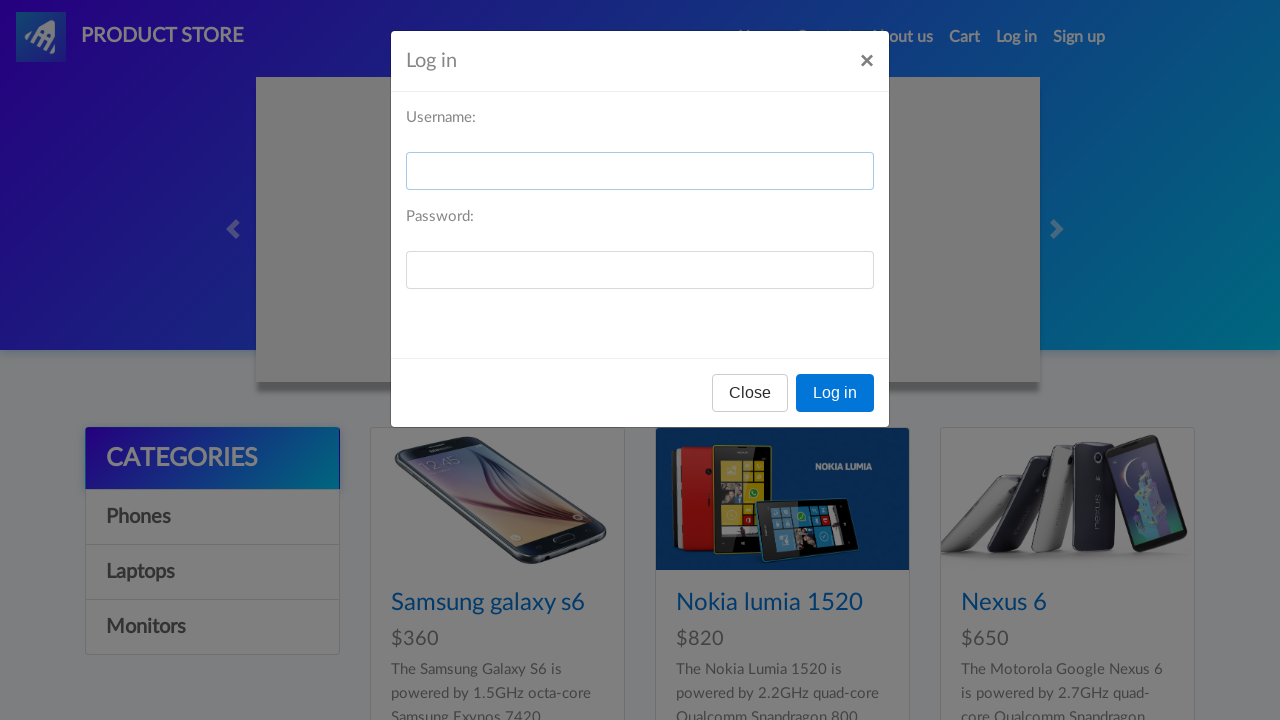

Password field left empty on #loginpassword
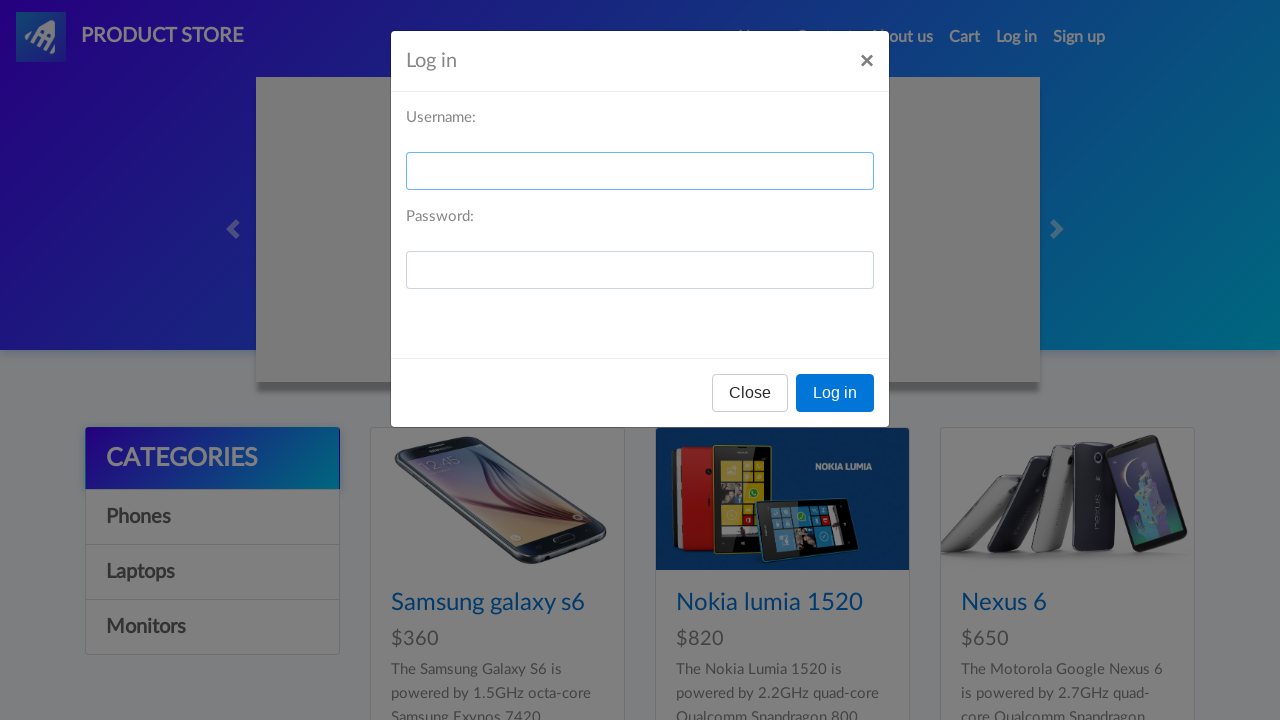

Clicked Log in button with empty credentials at (835, 393) on button:has-text('Log in')
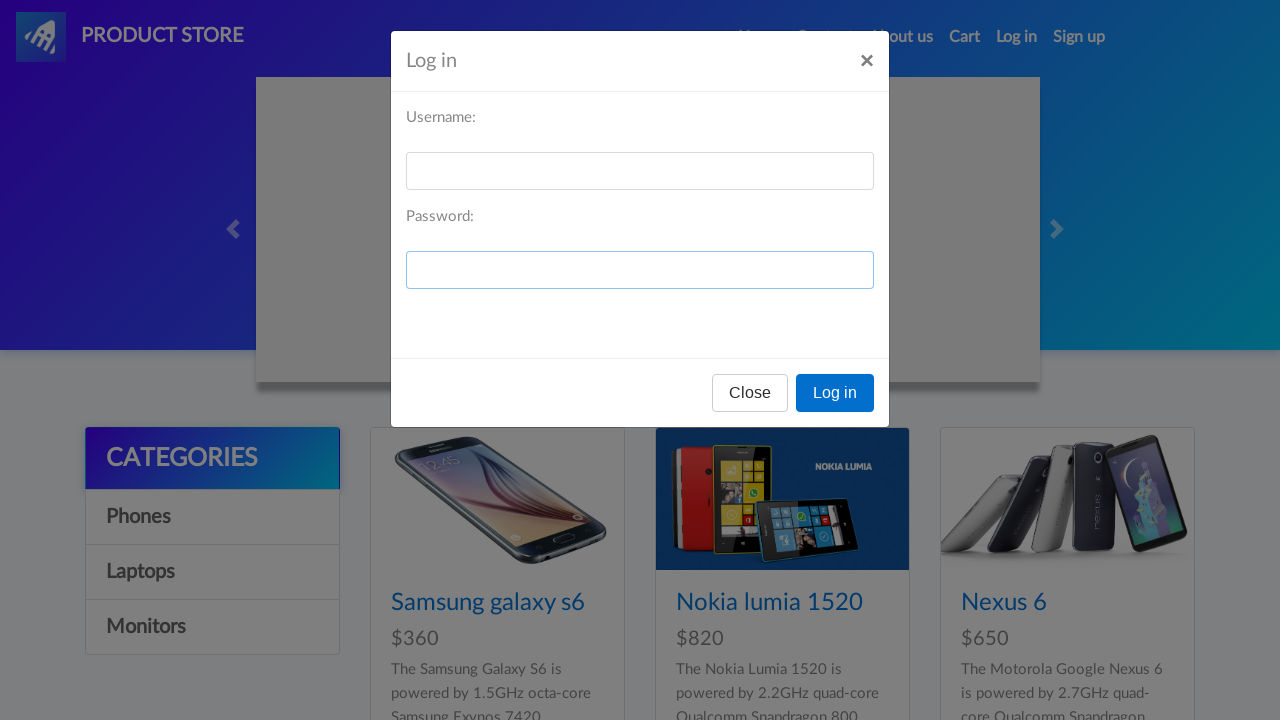

Error alert dialog accepted
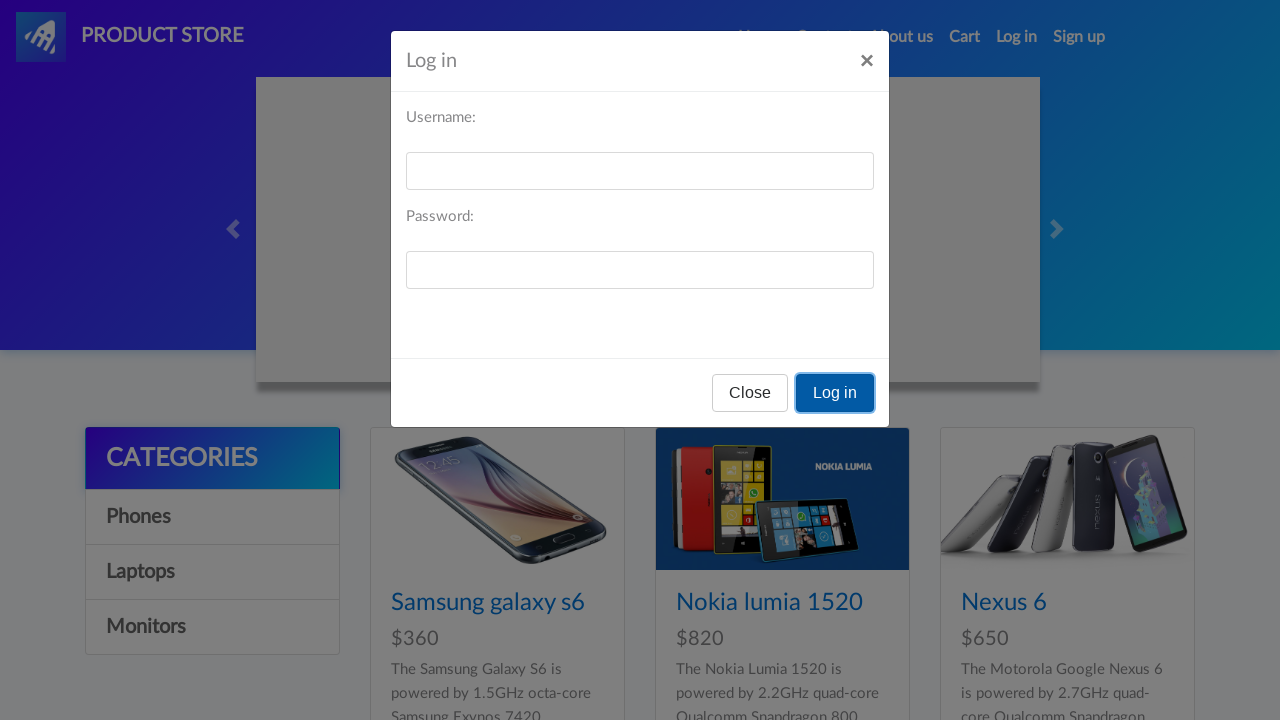

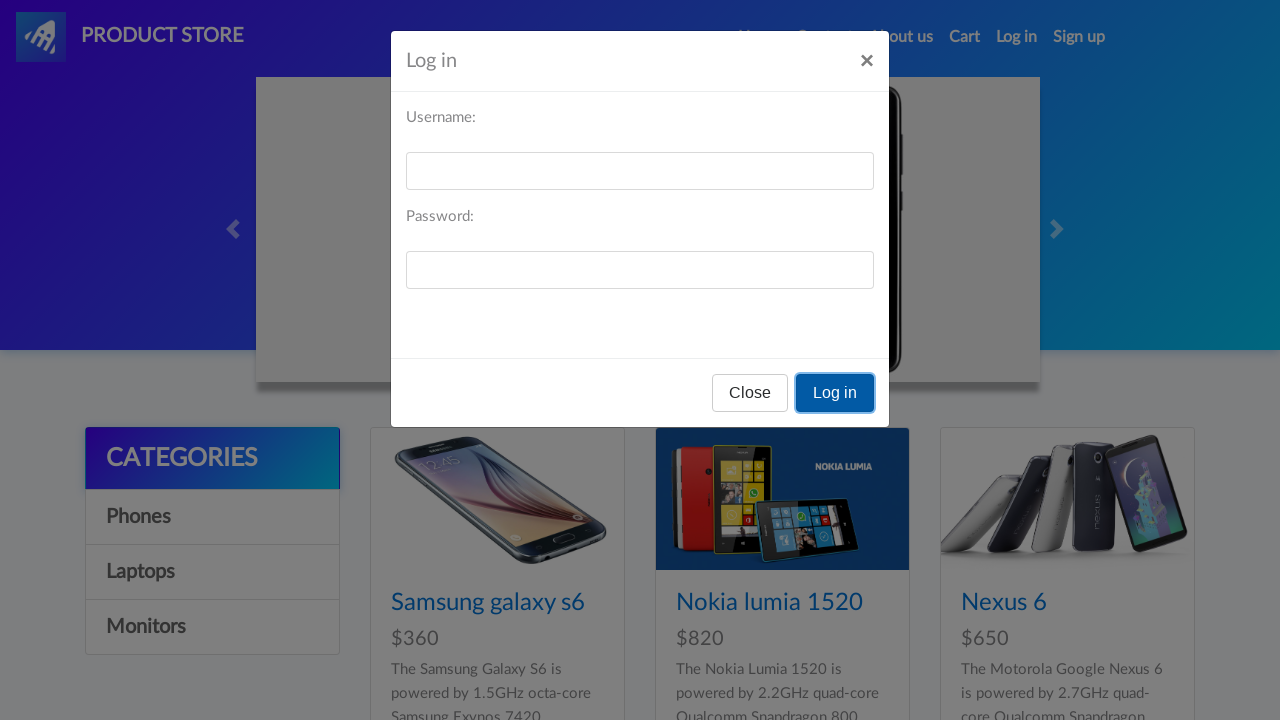